Tests horizontal slider by moving it to a specific value

Starting URL: http://the-internet.herokuapp.com

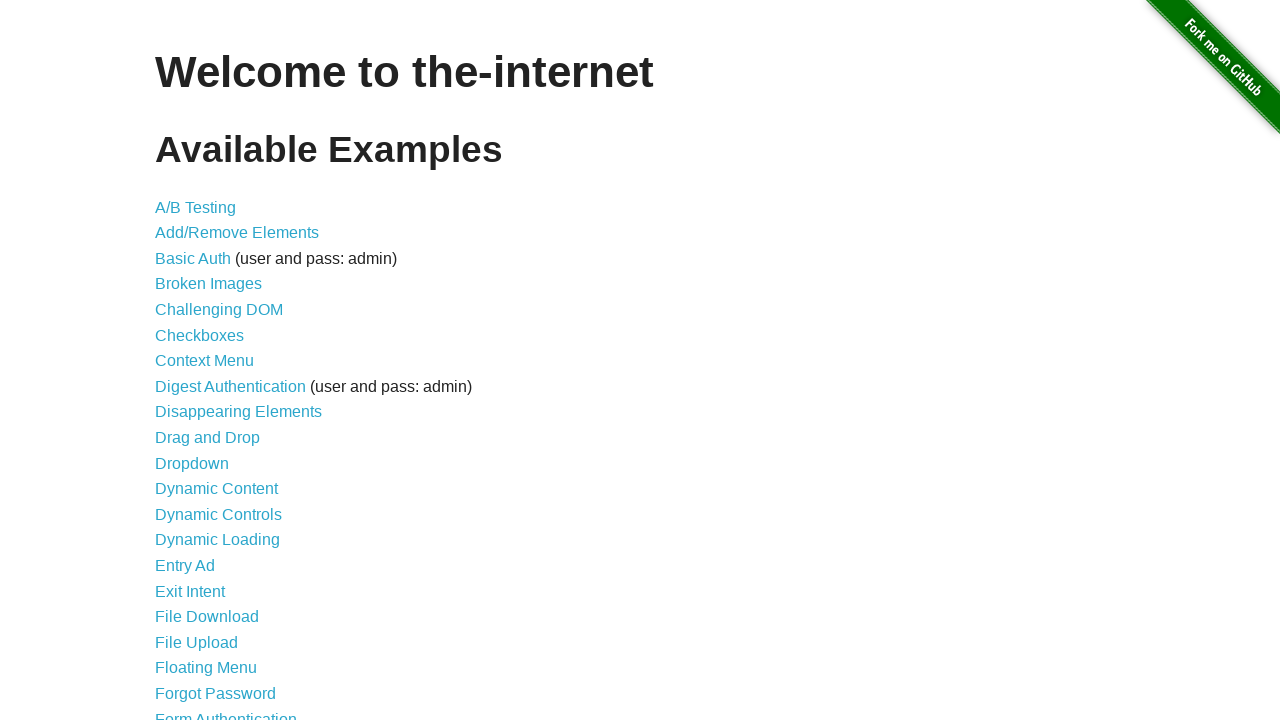

Clicked on Horizontal Slider link at (214, 361) on a[href='/horizontal_slider']
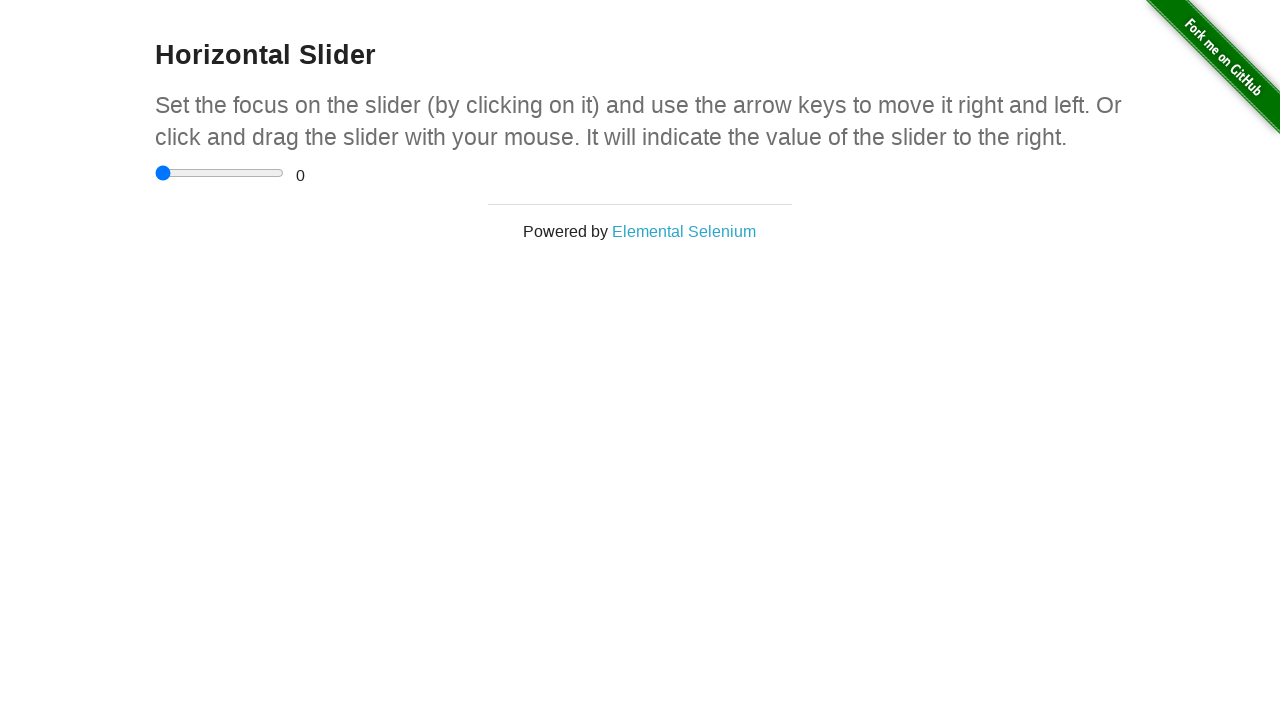

Located horizontal slider input element
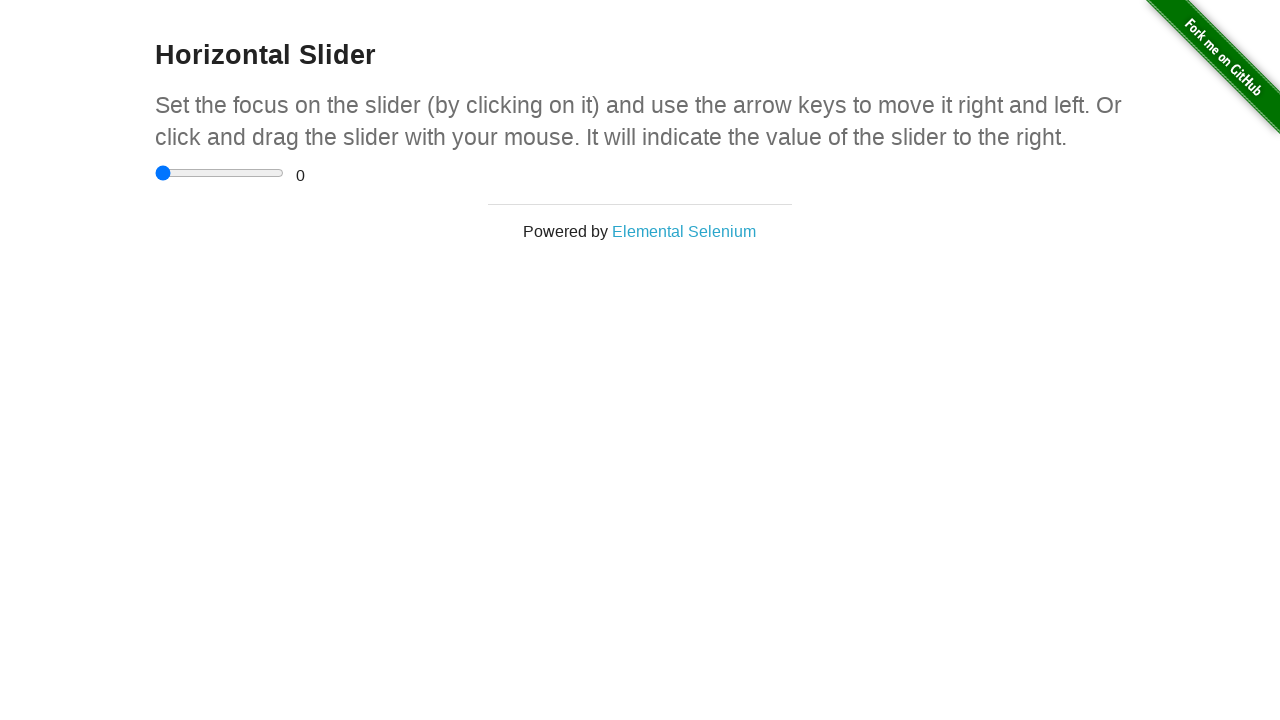

Moved slider to value 3.5 on input[type='range']
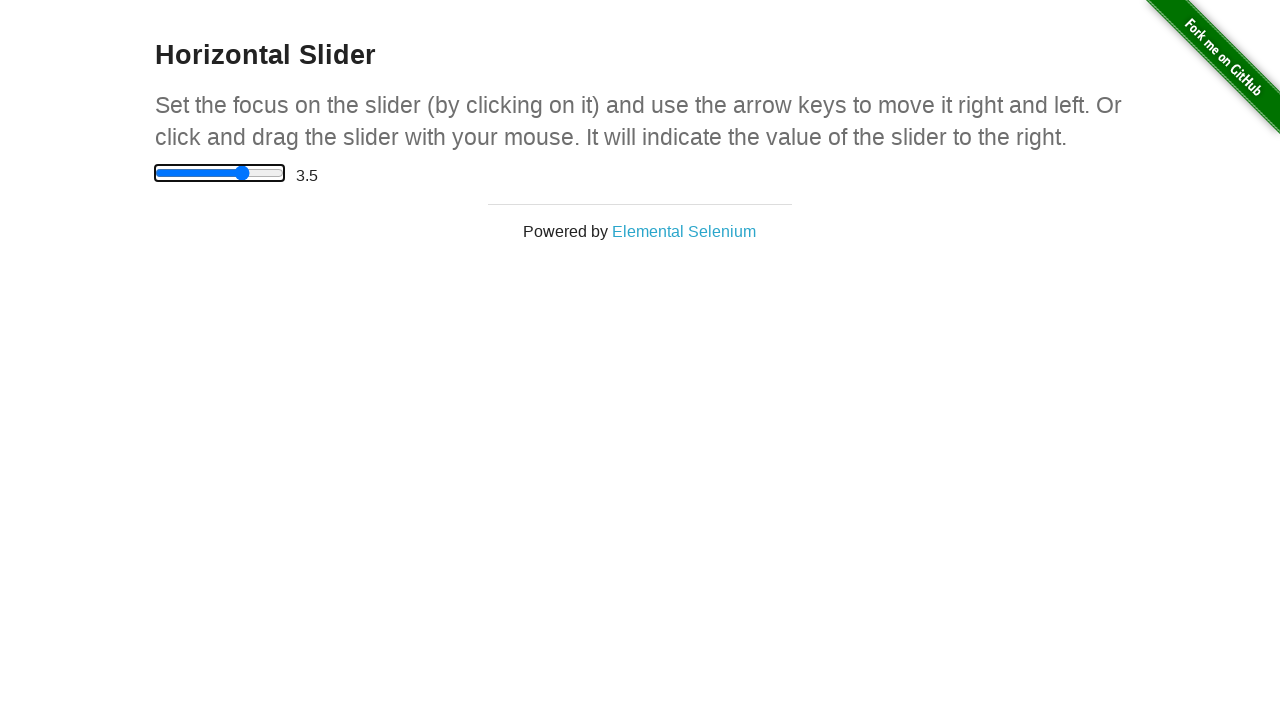

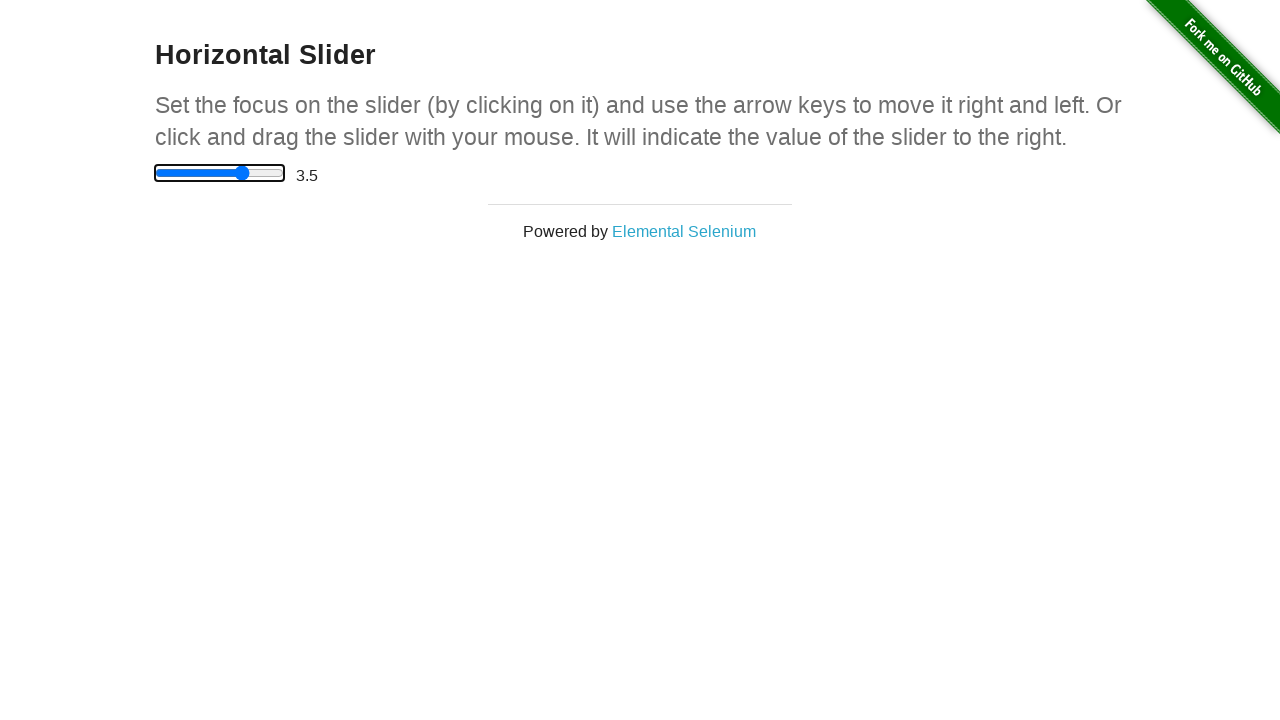